Launches the Sauce Demo application and maximizes the browser window to verify the application loads successfully

Starting URL: https://www.saucedemo.com/

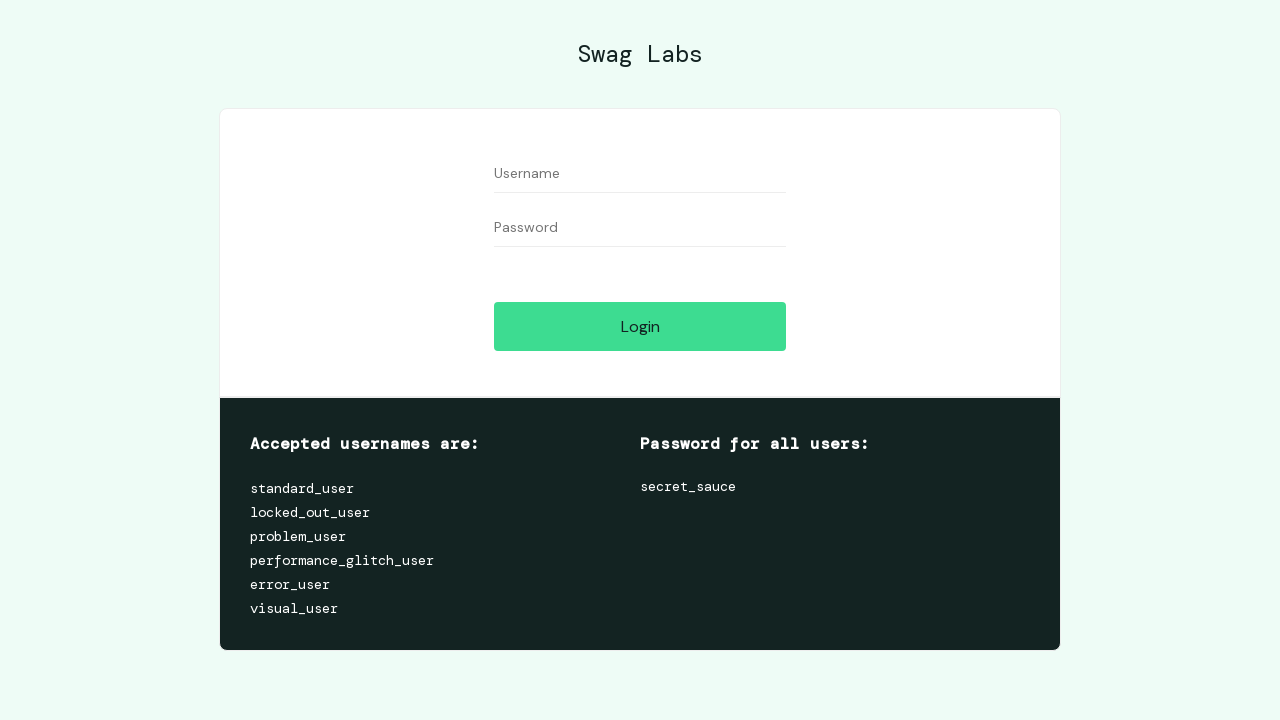

Set viewport size to 1920x1080 to maximize browser window
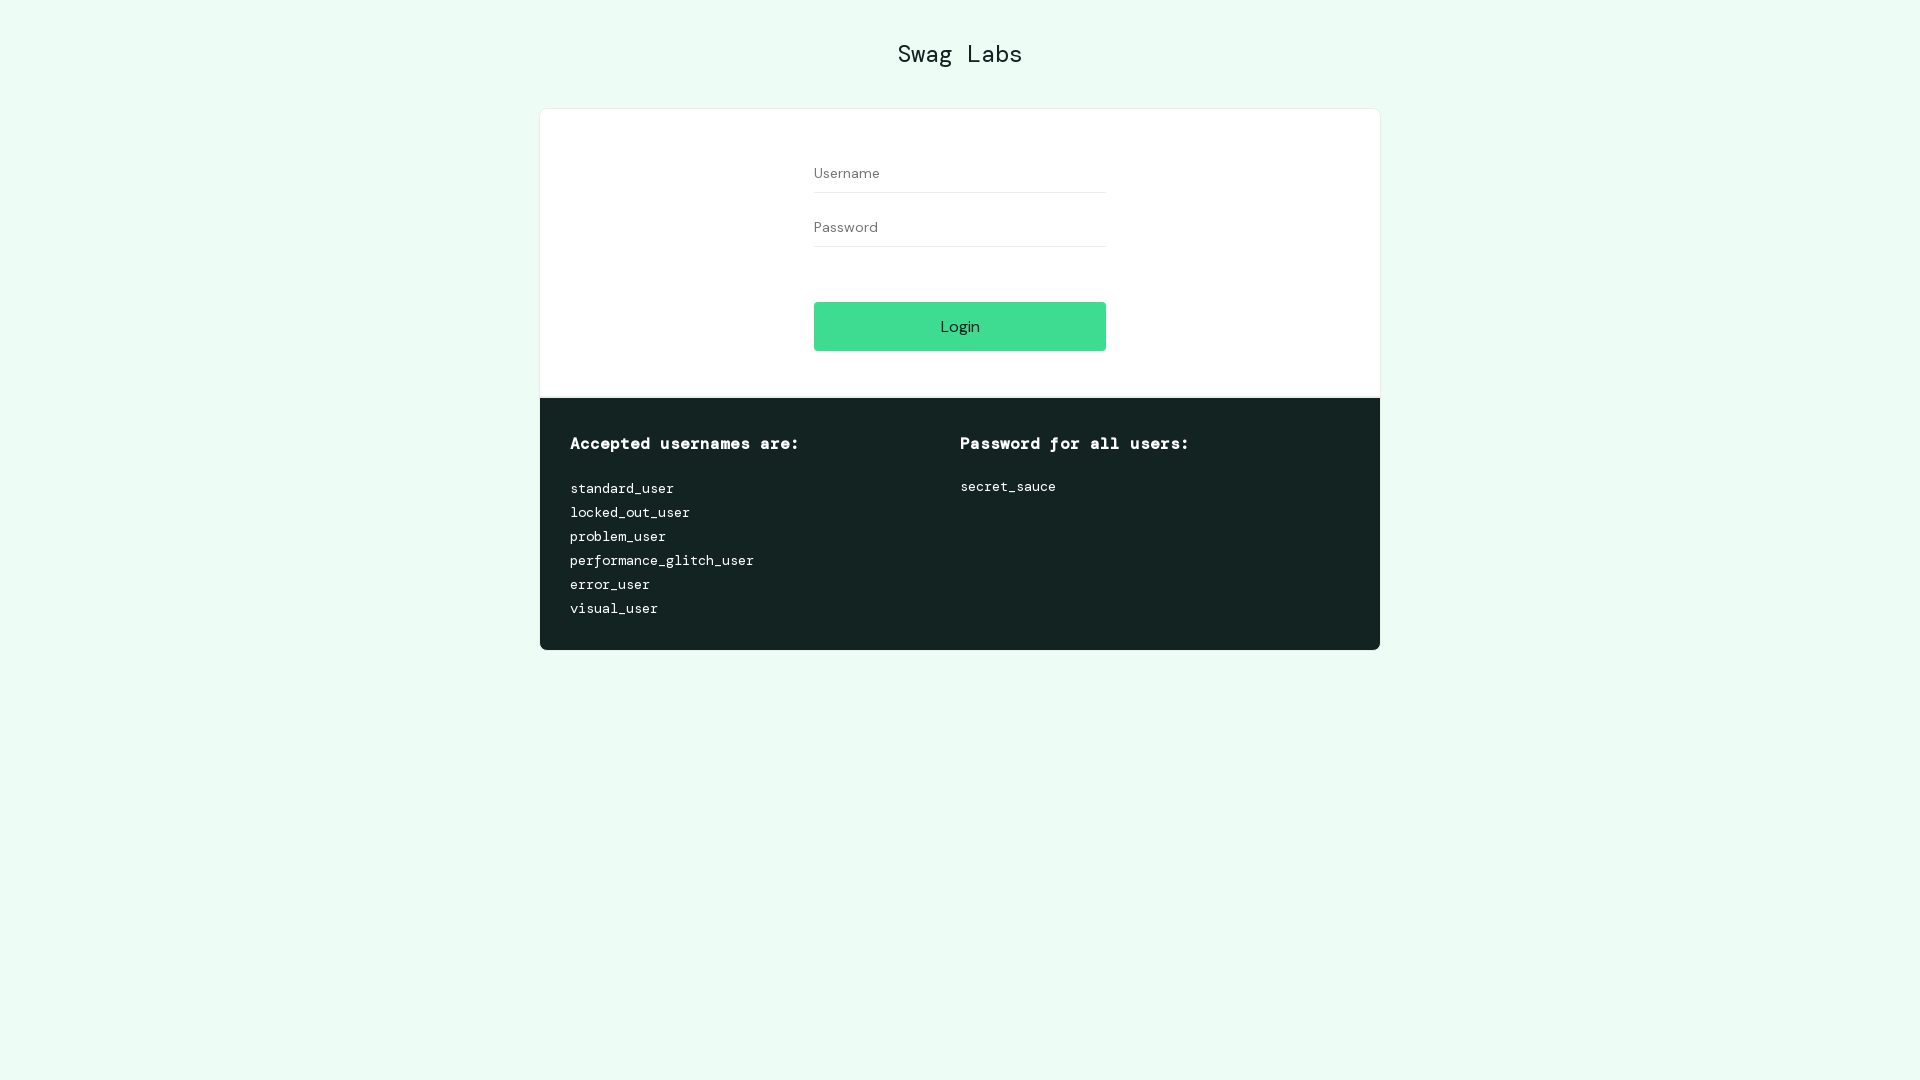

Sauce Demo application loaded successfully and DOM is ready
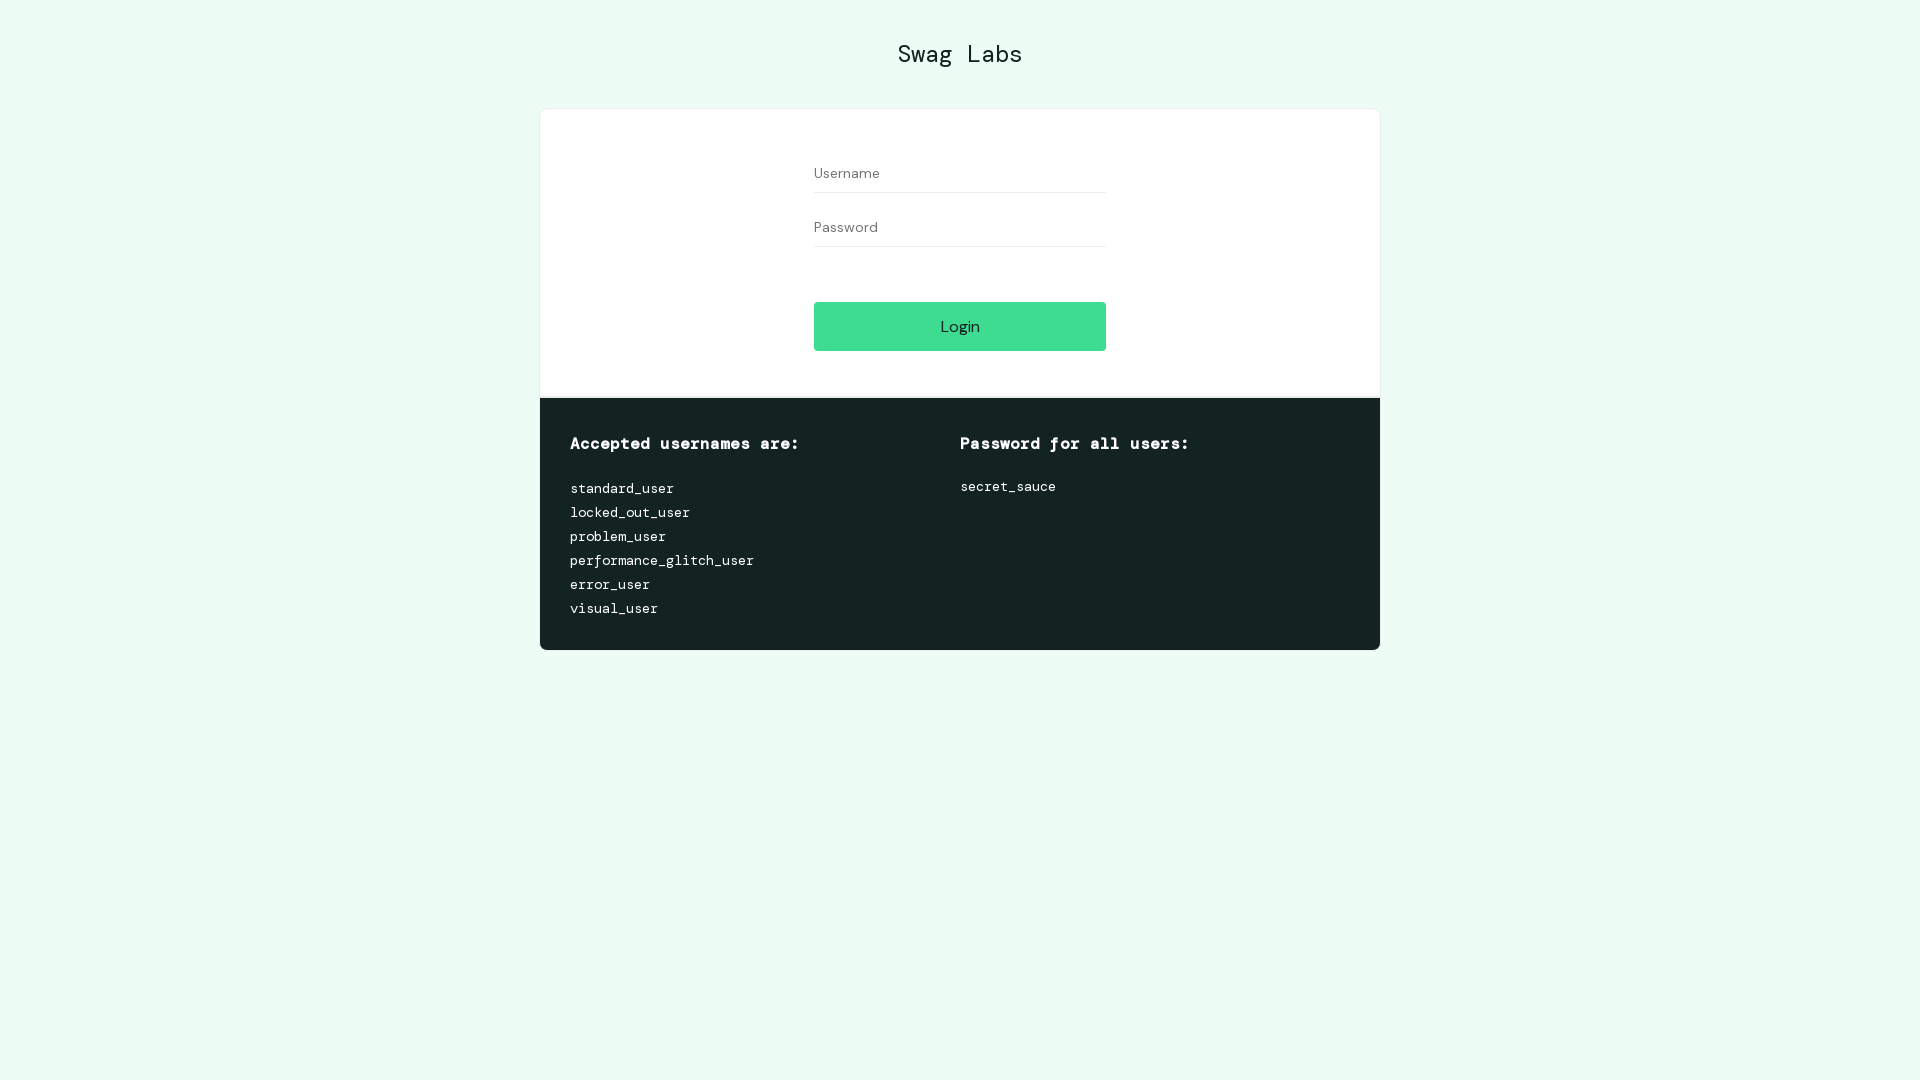

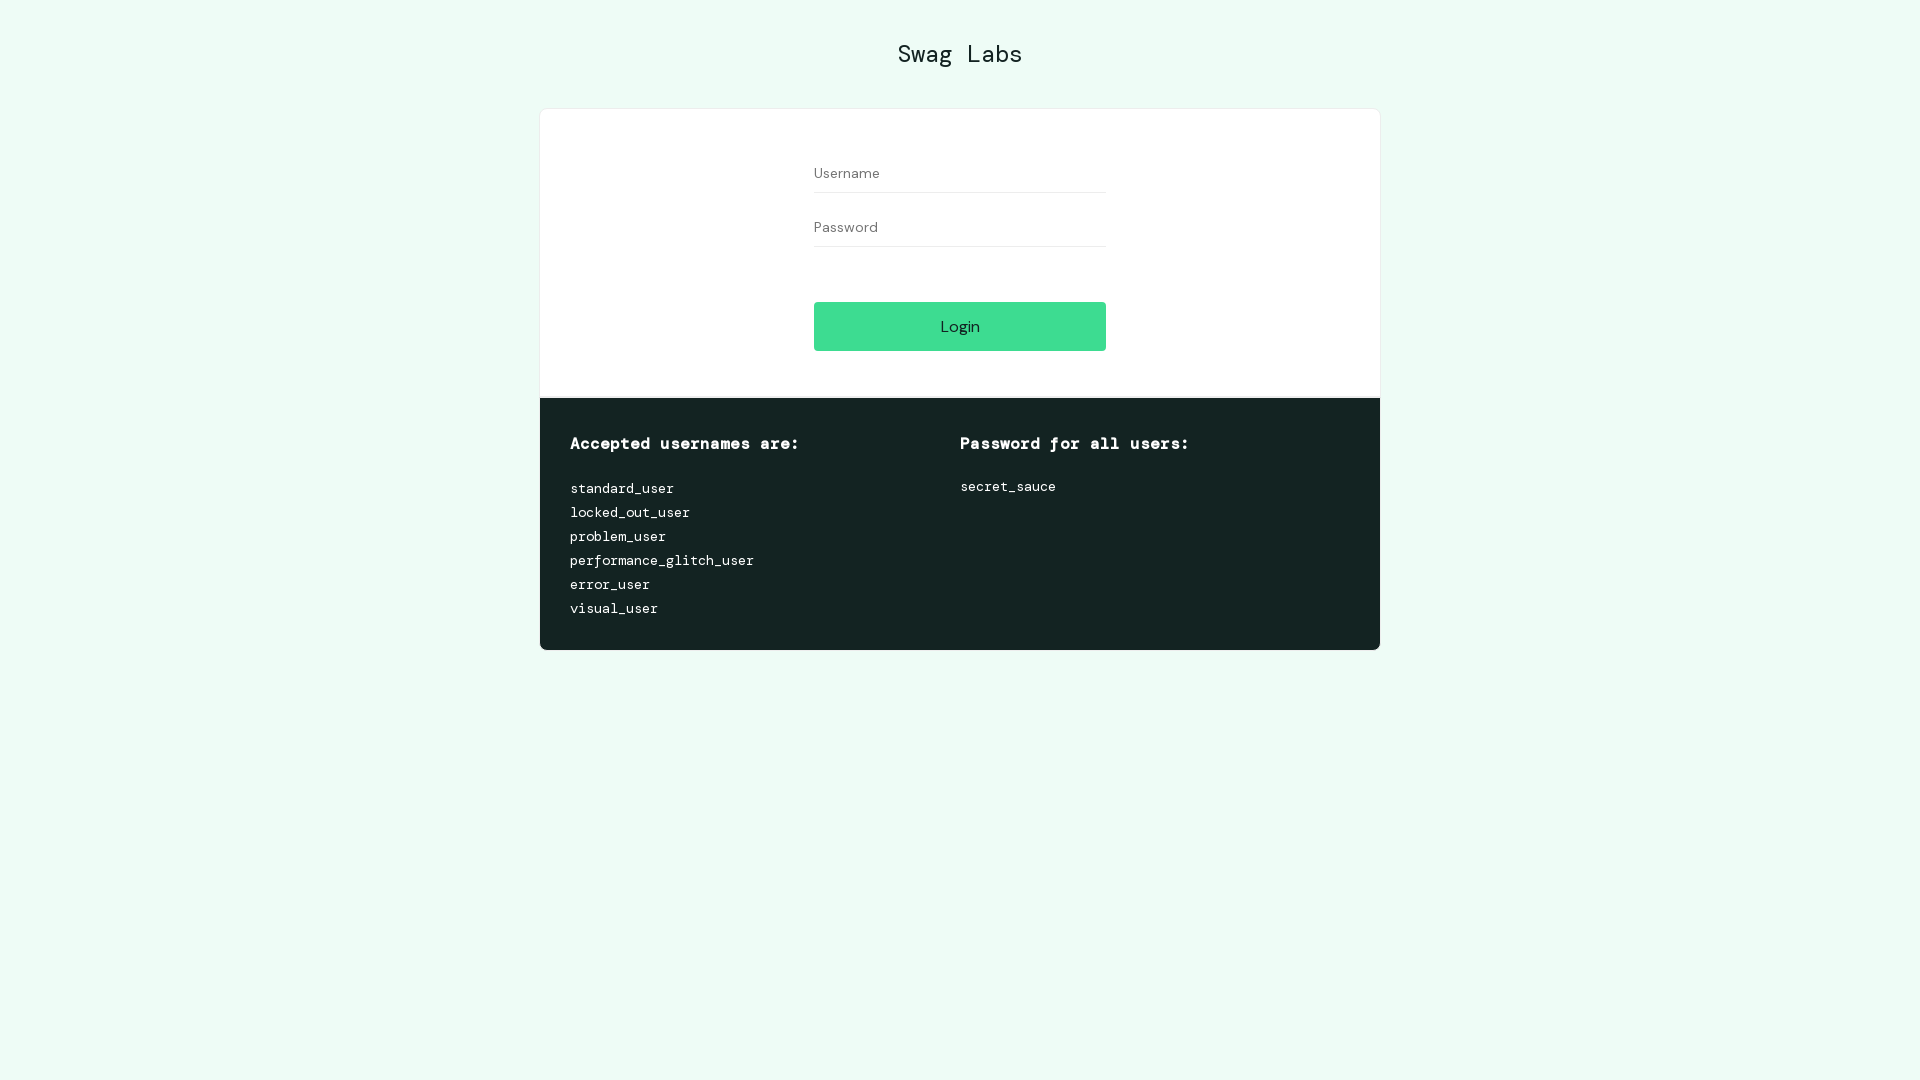